Tests interaction with a dynamically appearing button that becomes visible after a delay

Starting URL: https://demoqa.com/dynamic-properties

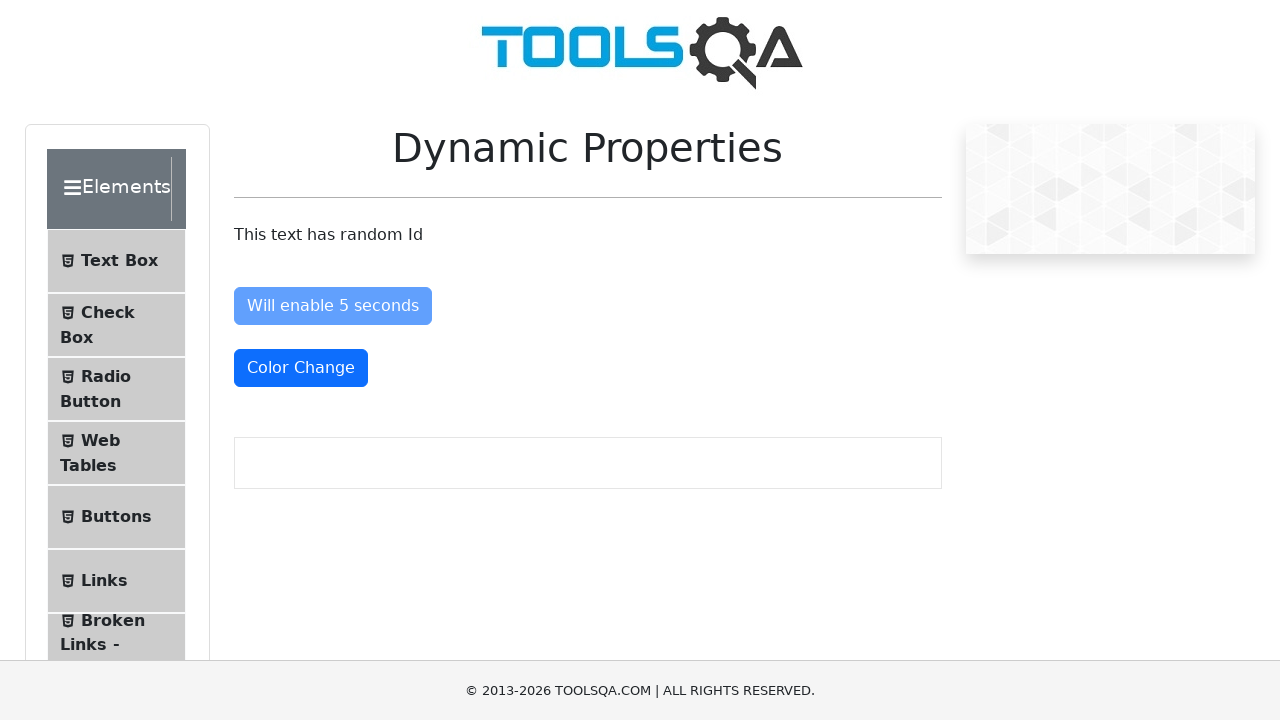

Waited for dynamically appearing button with id 'visibleAfter' to become visible (timeout: 10000ms)
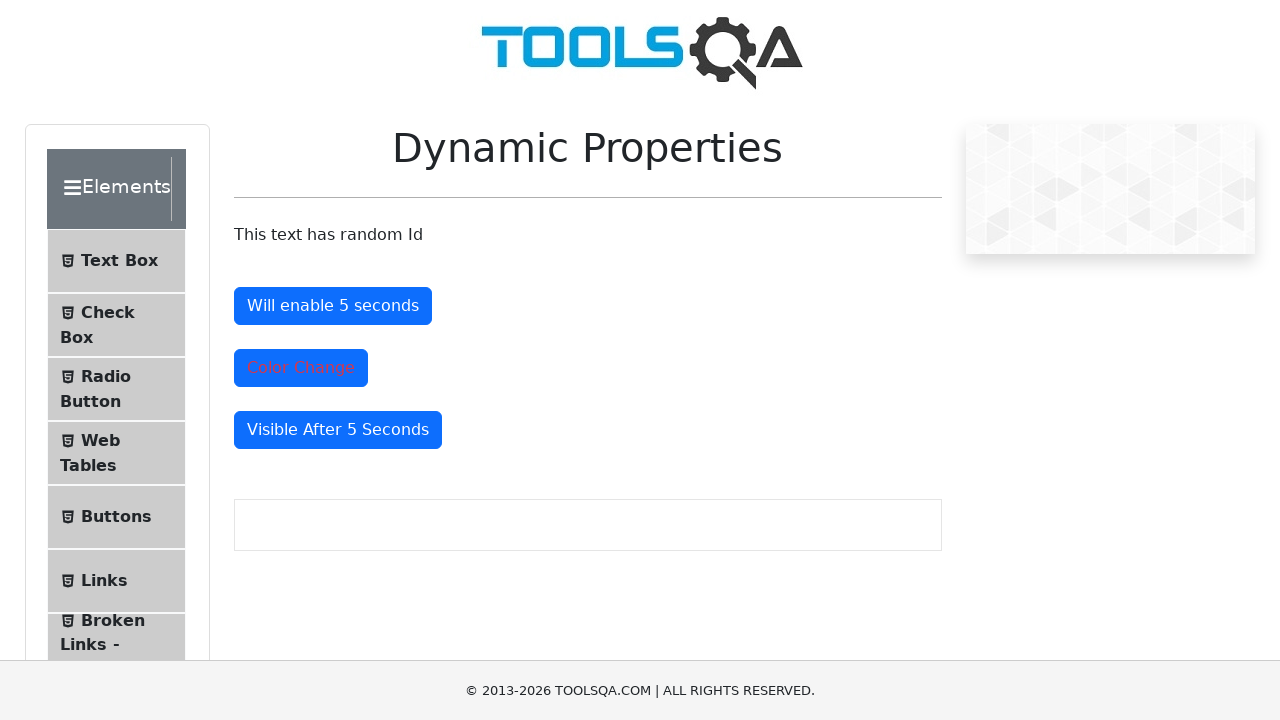

Clicked the dynamically appearing button at (338, 430) on #visibleAfter
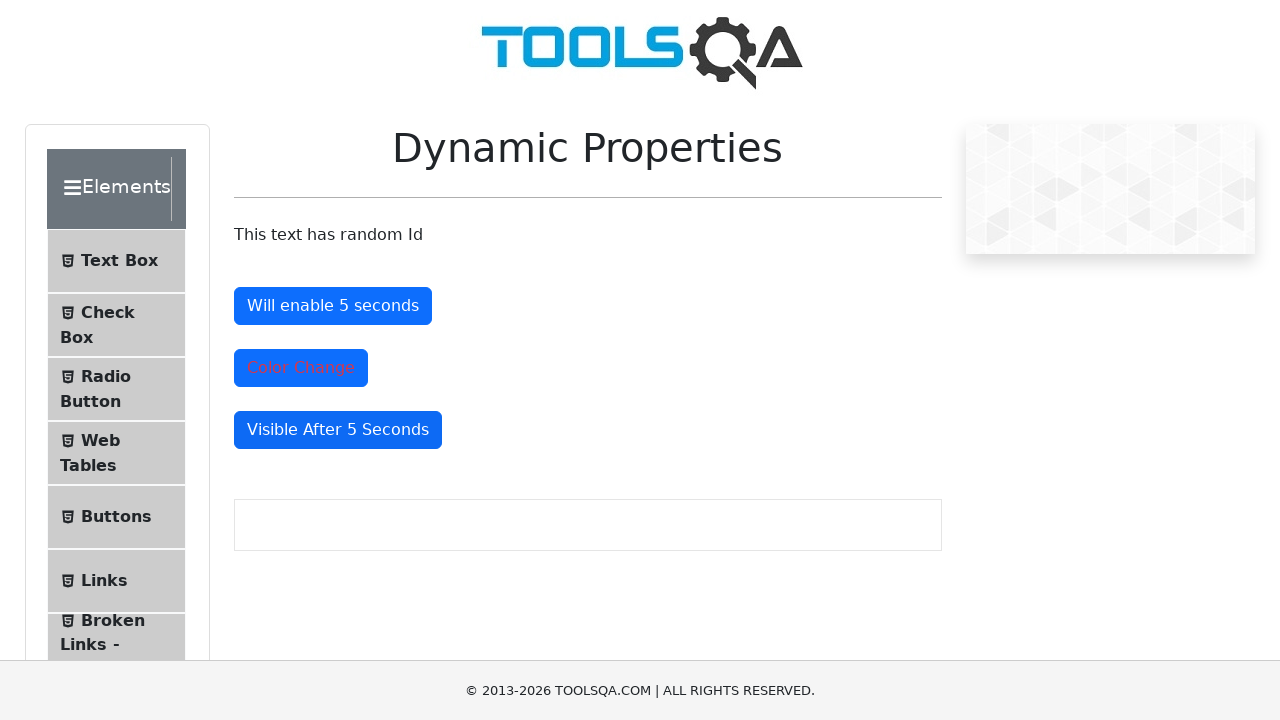

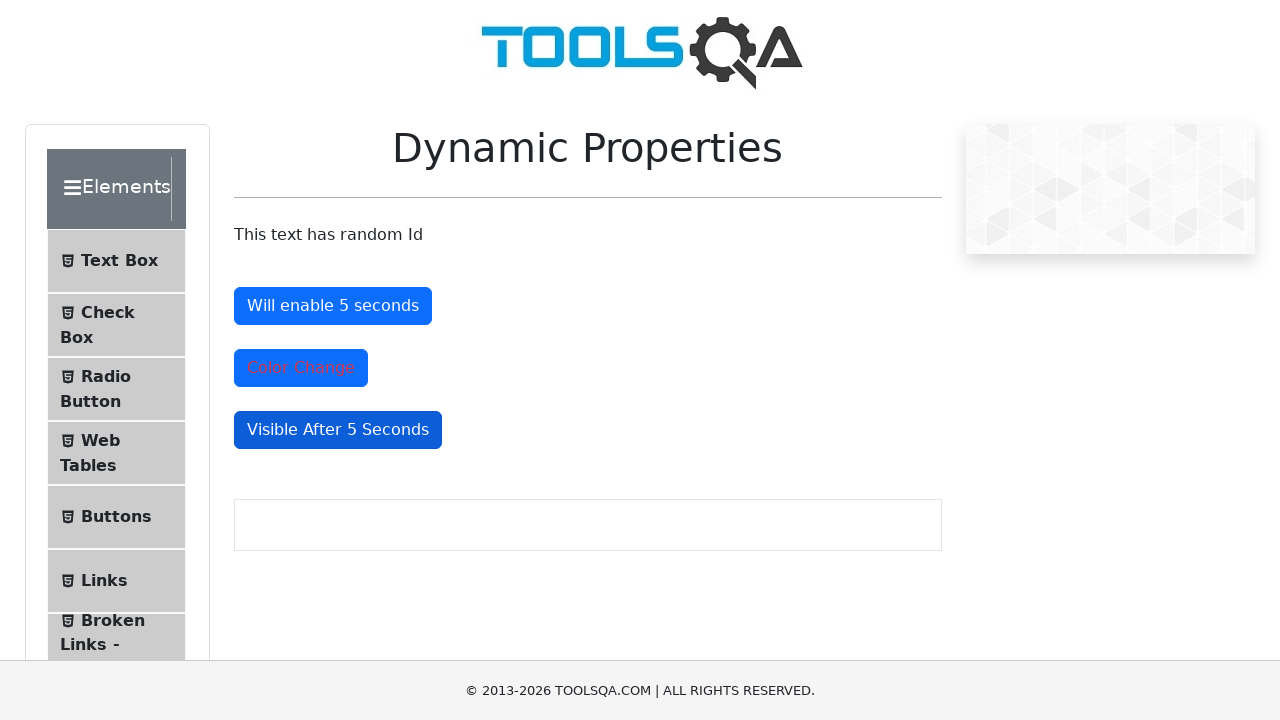